Tests clicking a button with dynamic ID multiple times in Chrome browser to verify consistent behavior

Starting URL: http://uitestingplayground.com/dynamicid

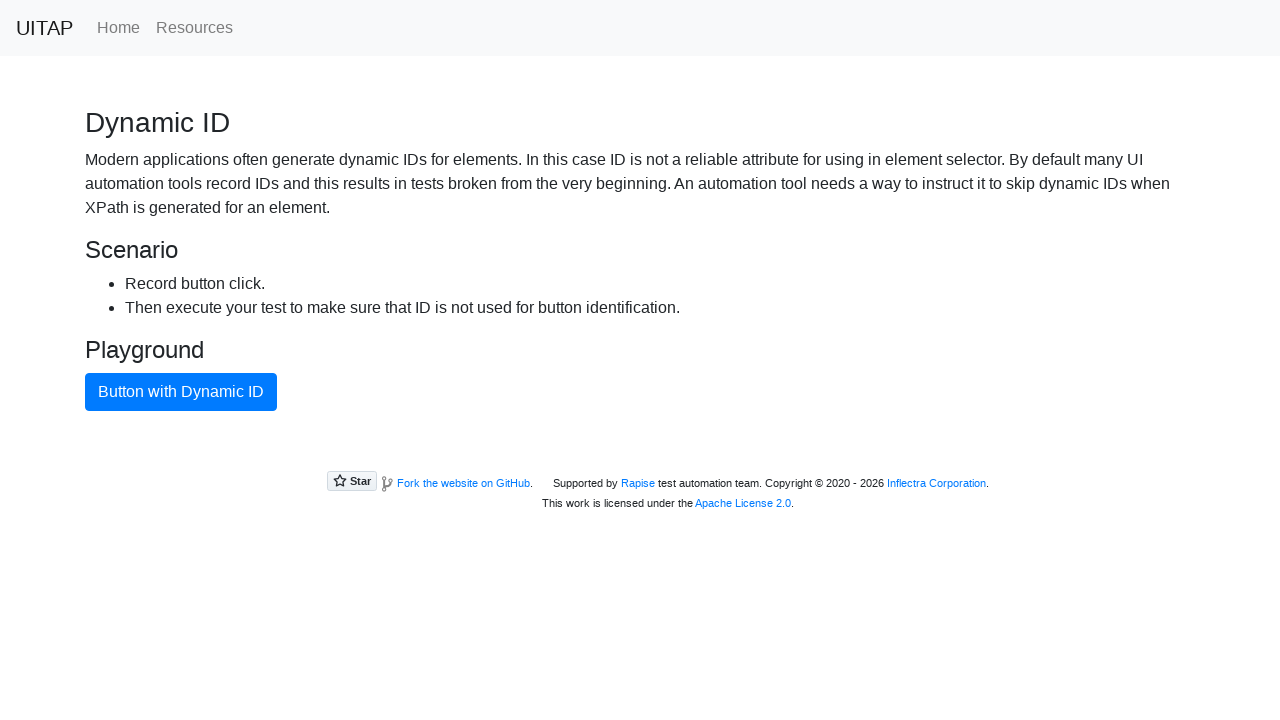

Located button with dynamic ID using XPath
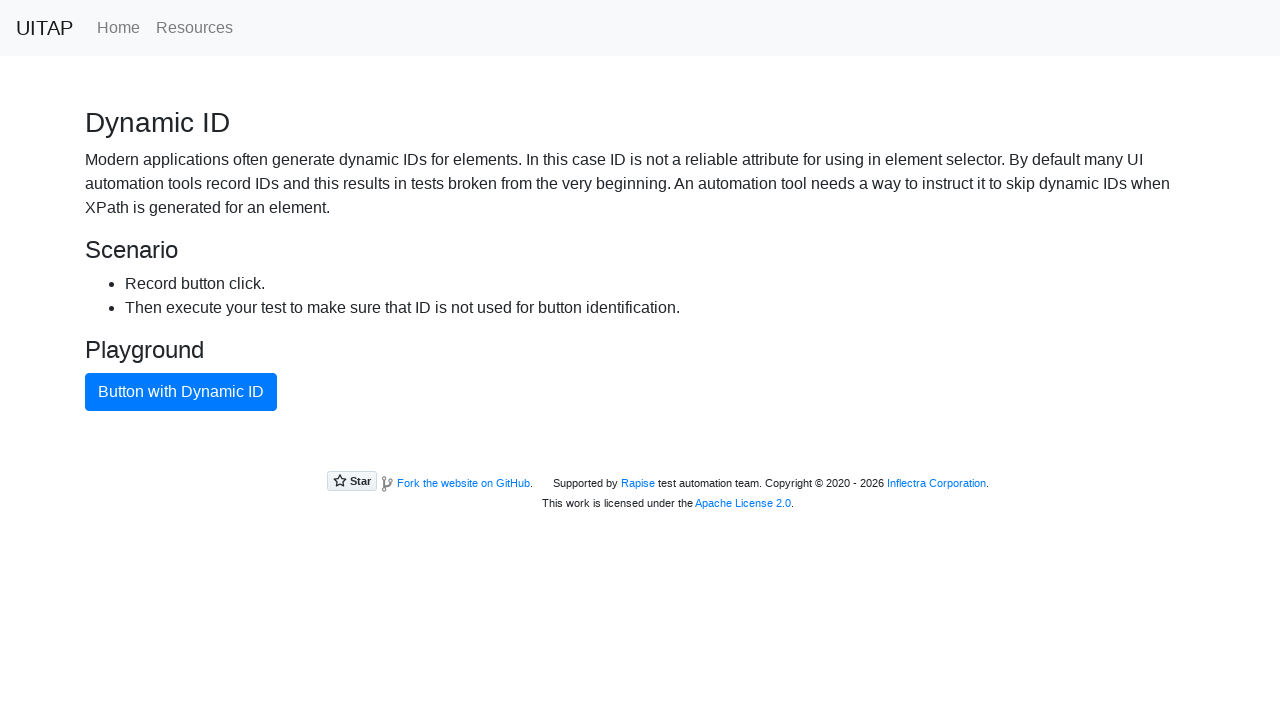

Clicked button with dynamic ID (click #1 of 3) at (181, 392) on xpath=//button[text()="Button with Dynamic ID"]
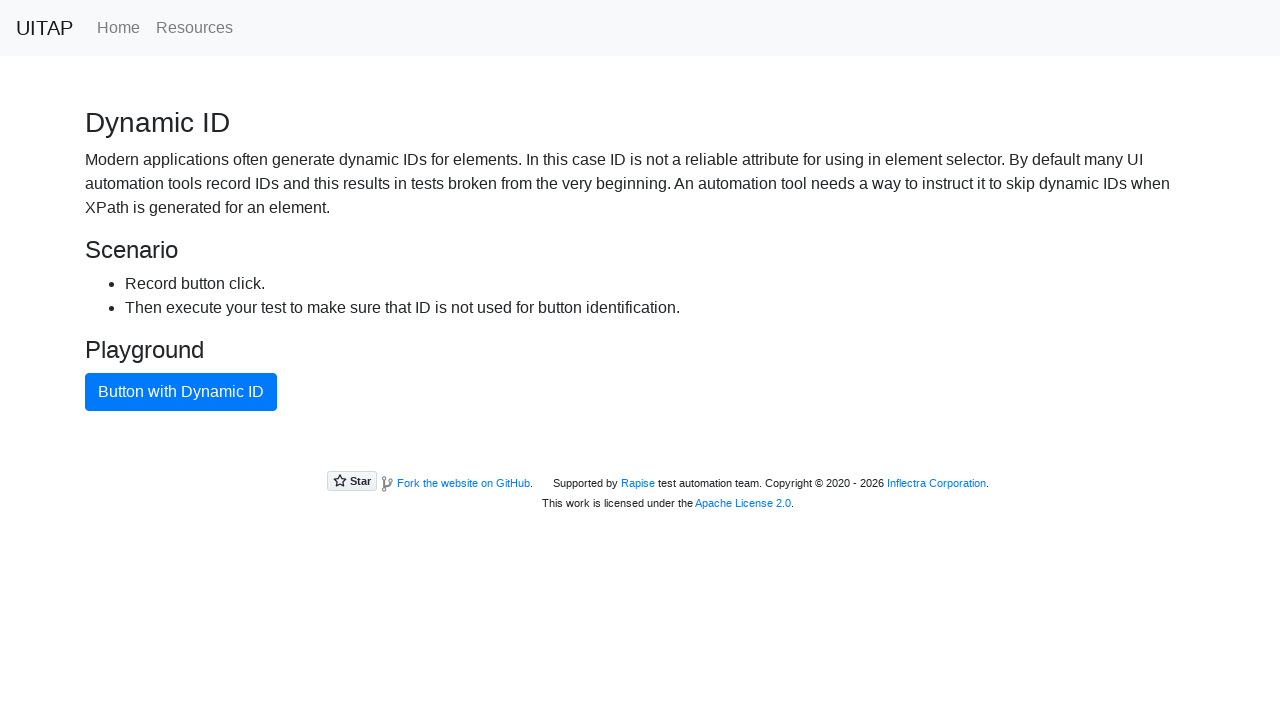

Clicked button with dynamic ID (click #2 of 3) at (181, 392) on xpath=//button[text()="Button with Dynamic ID"]
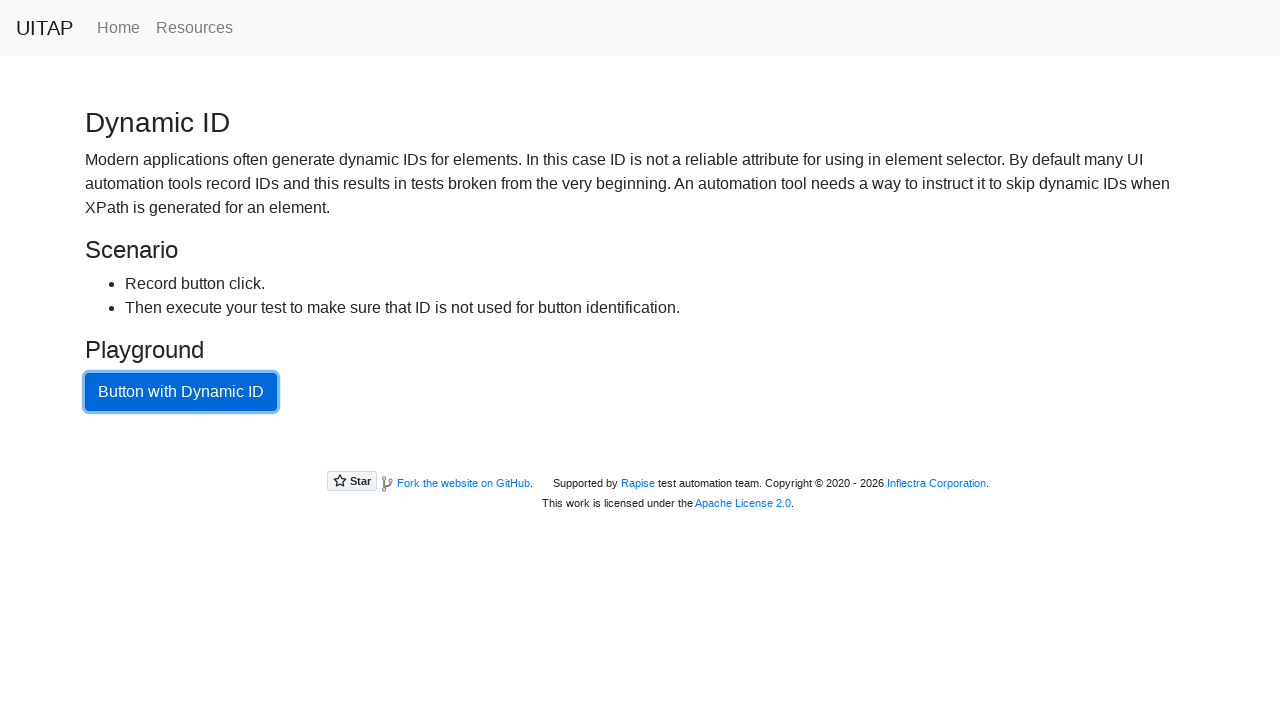

Clicked button with dynamic ID (click #3 of 3) at (181, 392) on xpath=//button[text()="Button with Dynamic ID"]
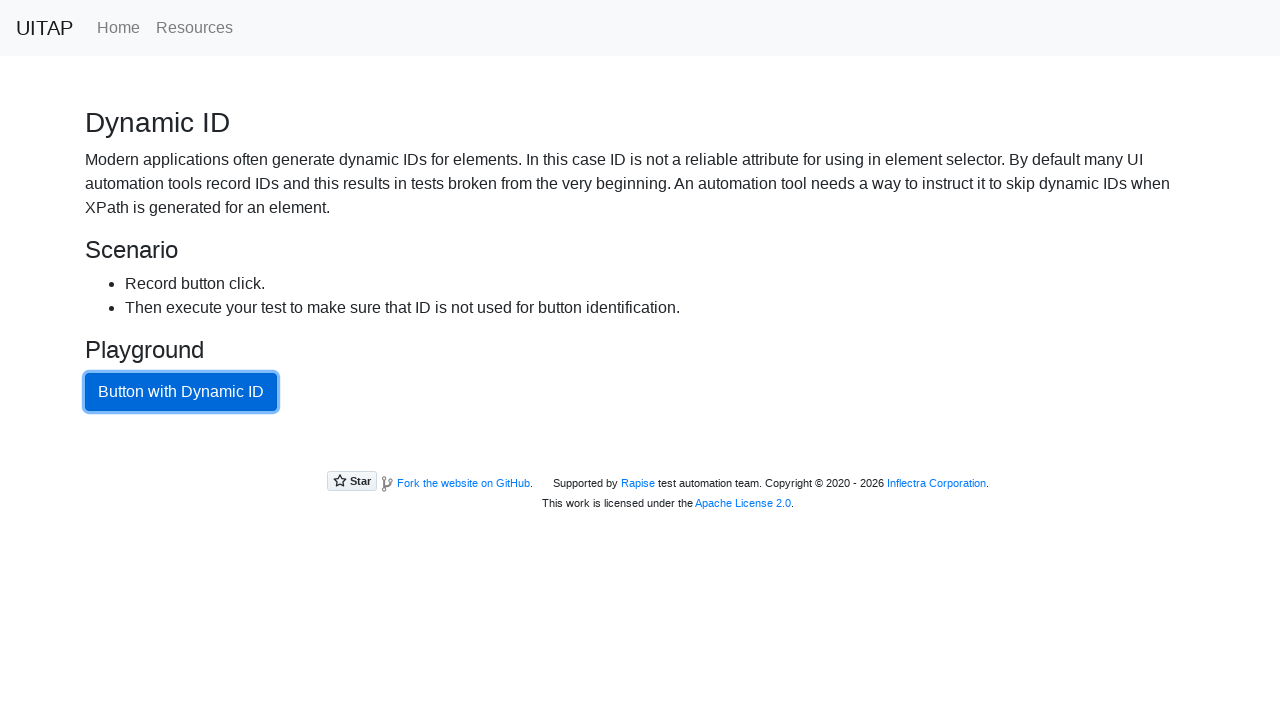

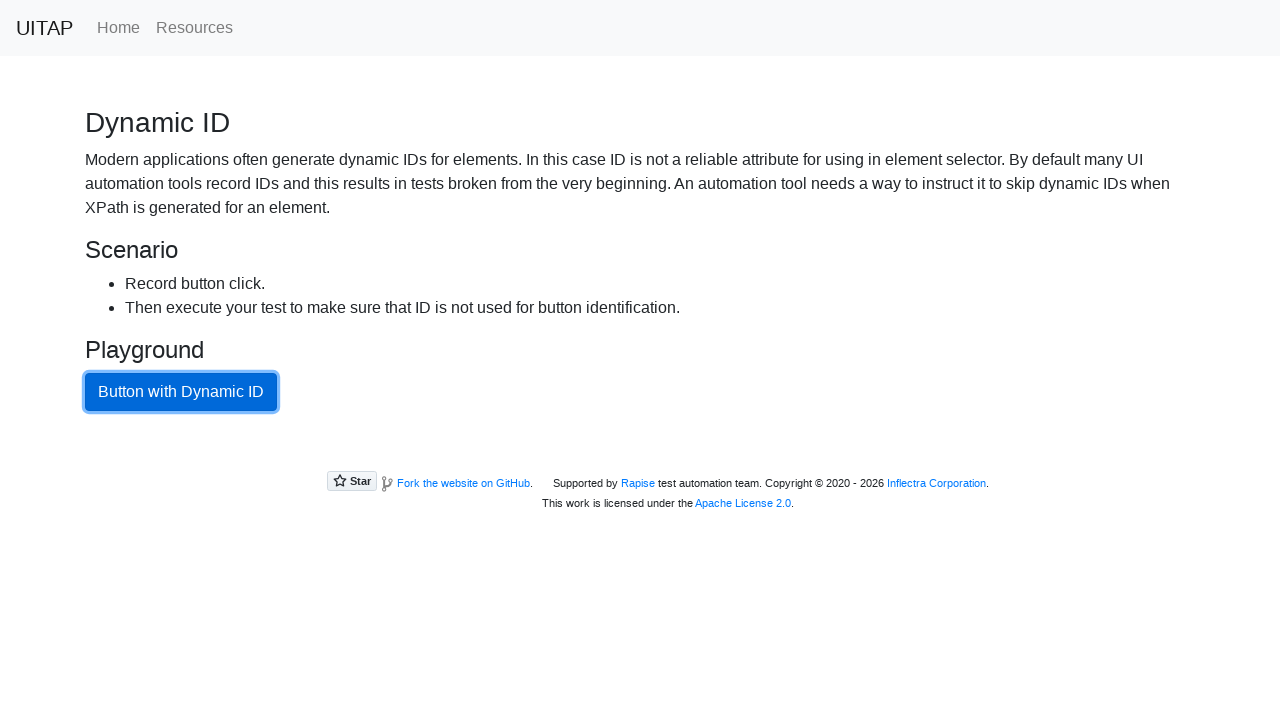